Tests selectable items in both list and grid views by clicking to select multiple items

Starting URL: https://demoqa.com/selectable

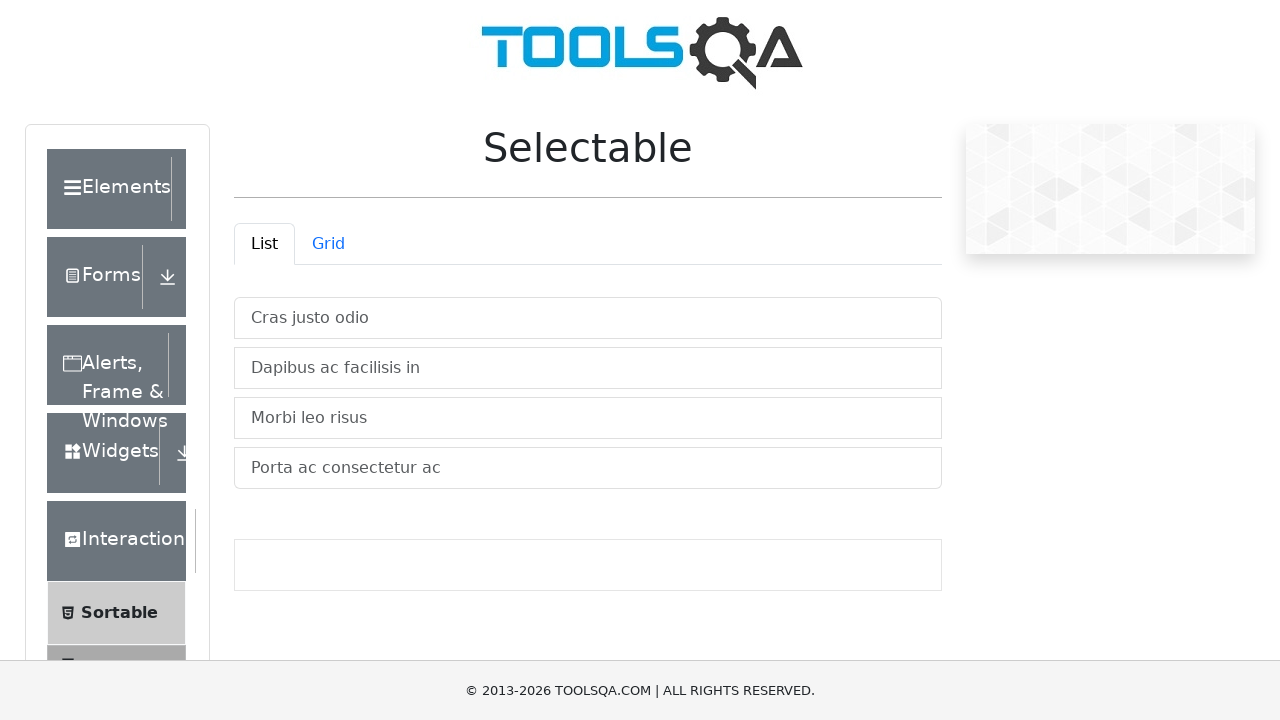

Clicked 'Cras justo odio' item in list view at (588, 318) on li:has-text('Cras justo odio')
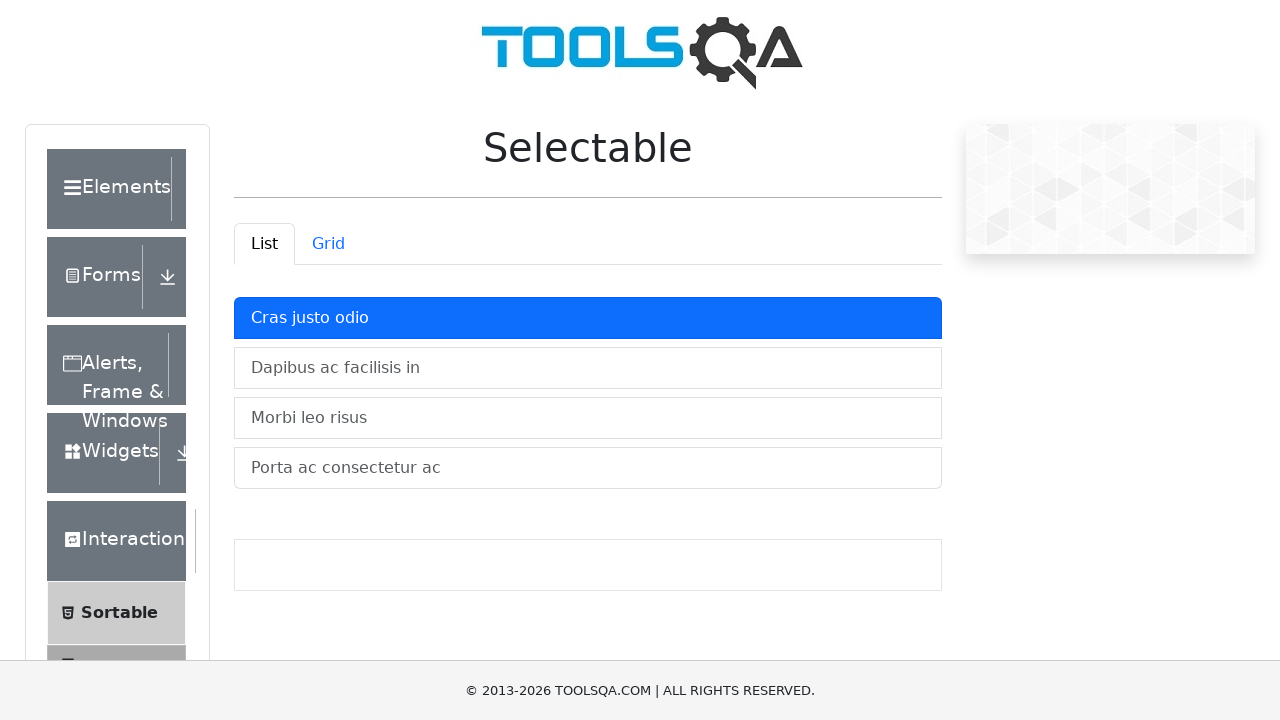

Clicked 'Dapibus ac facilisis in' item in list view at (588, 368) on li:has-text('Dapibus ac facilisis in')
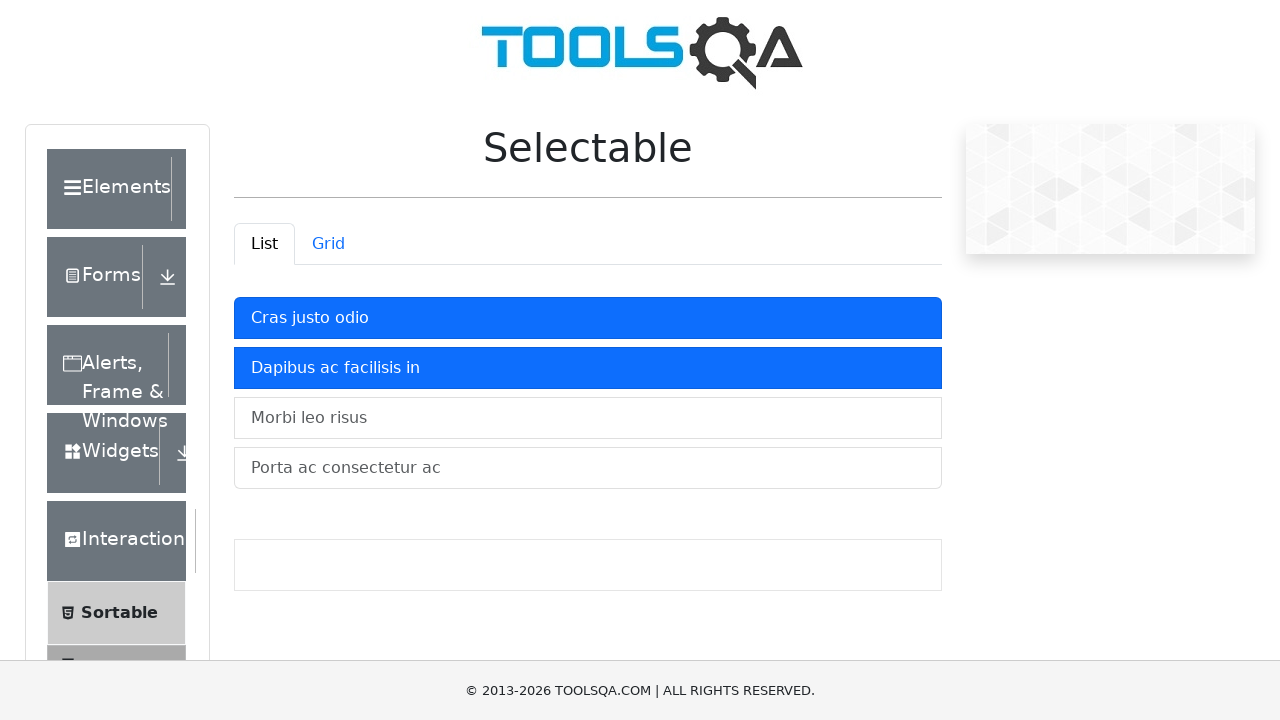

Clicked 'Morbi leo risus' item in list view at (588, 418) on li:has-text('Morbi leo risus')
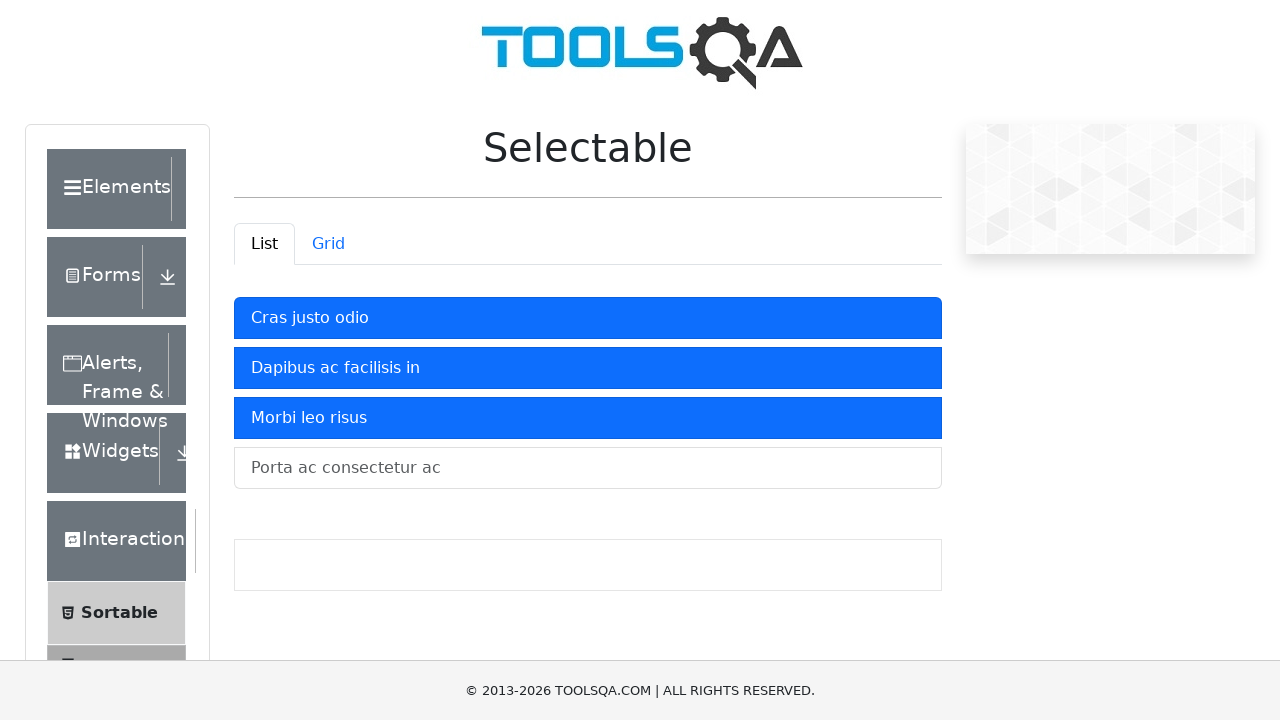

Clicked 'Porta ac consectetur ac' item in list view at (588, 468) on li:has-text('Porta ac consectetur ac')
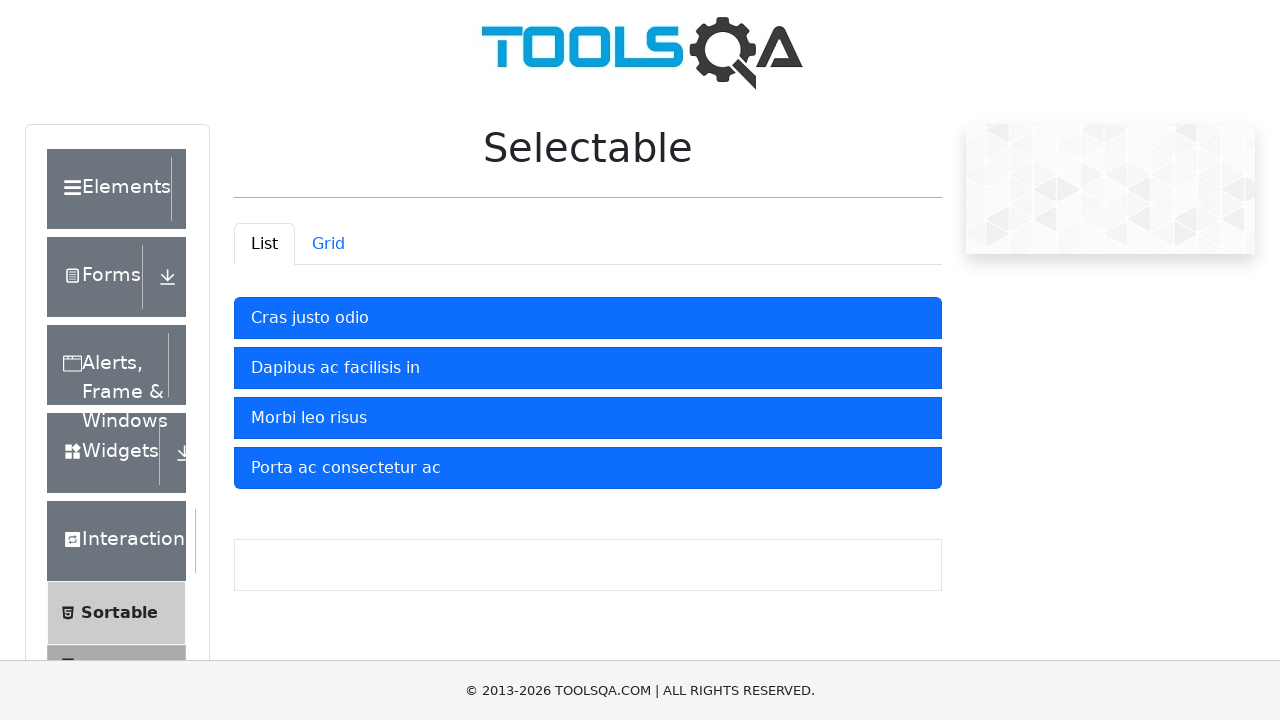

Switched to Grid tab at (328, 244) on #demo-tab-grid
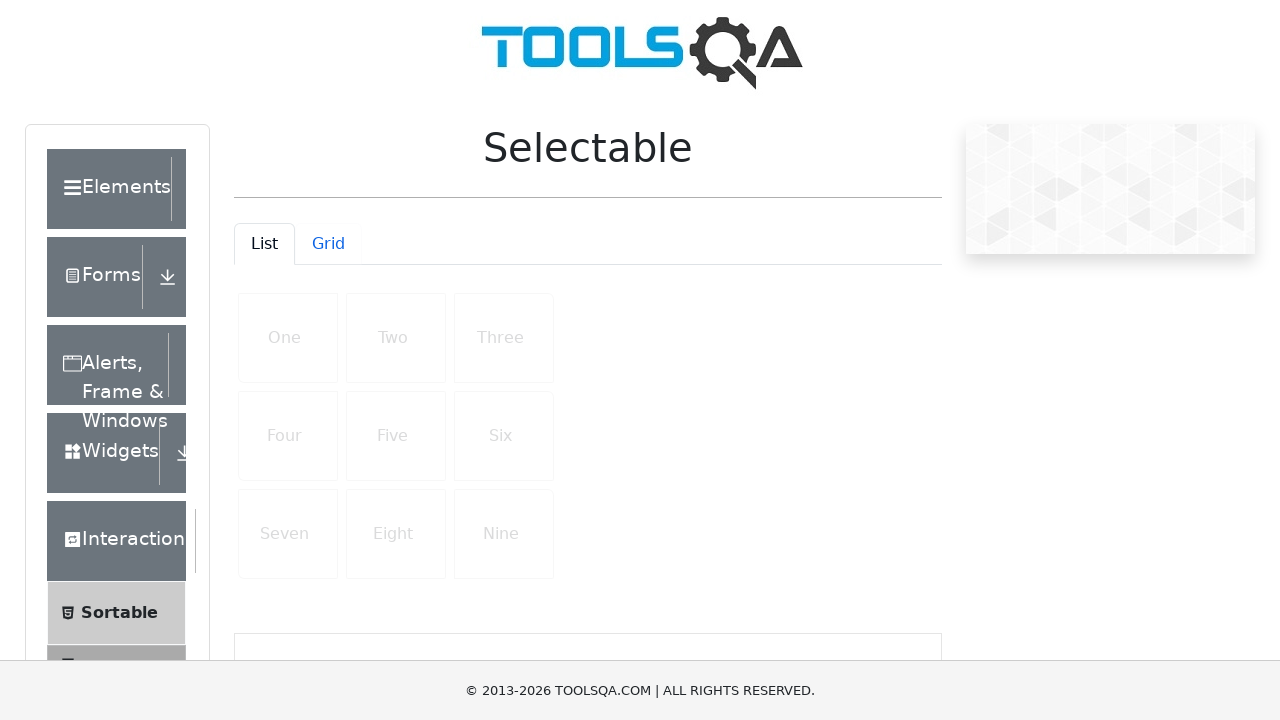

Clicked 'One' item in grid view at (288, 338) on #demo-tabpane-grid li:has-text('One')
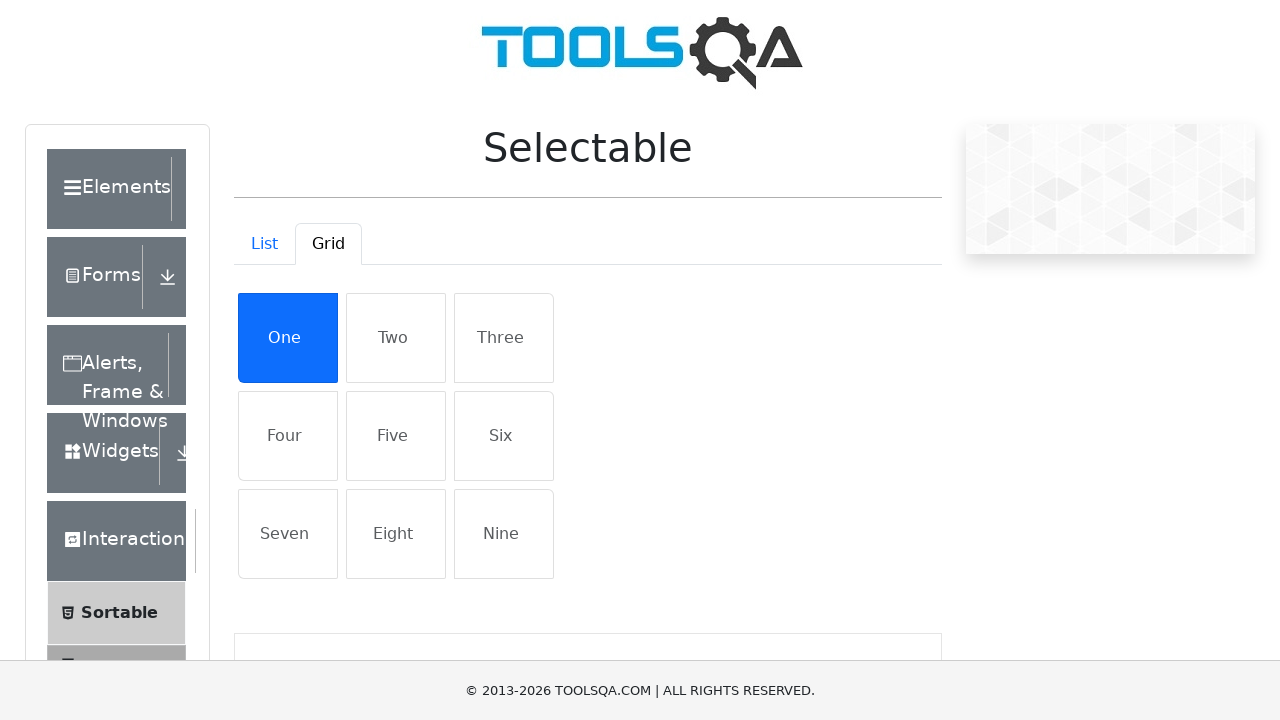

Clicked 'Two' item in grid view at (396, 338) on #demo-tabpane-grid li:has-text('Two')
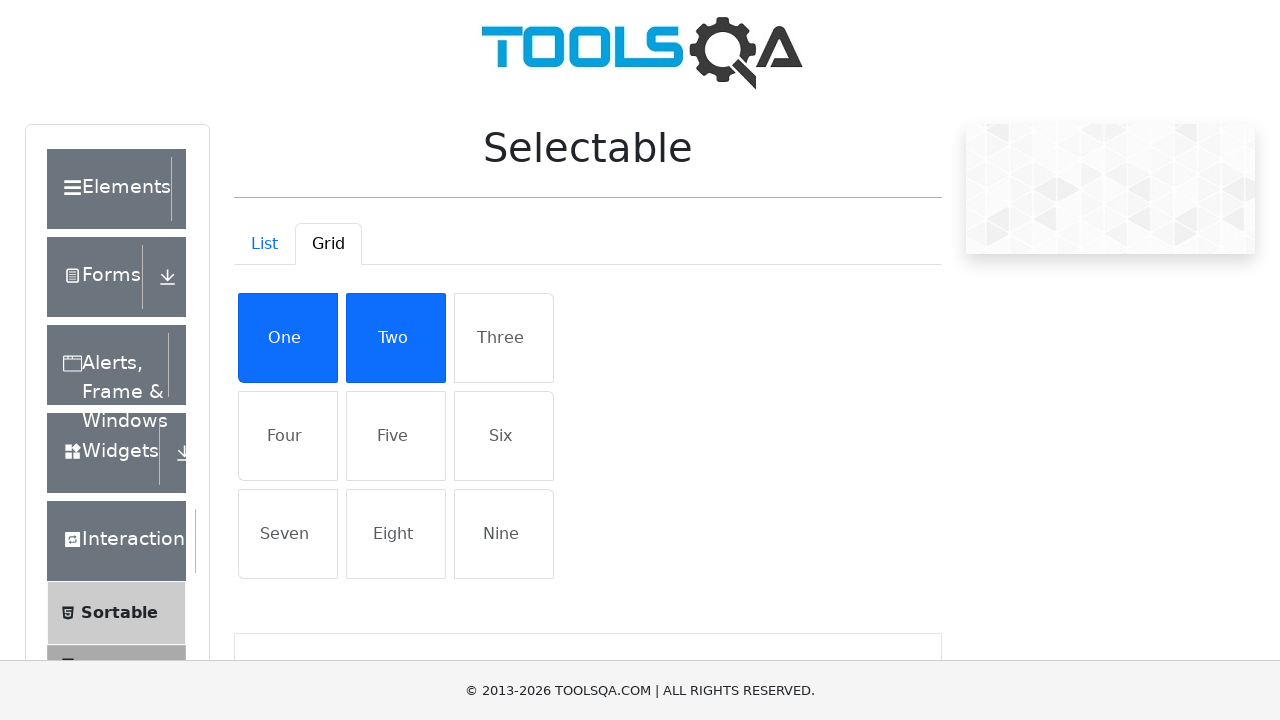

Clicked 'Three' item in grid view at (504, 338) on #demo-tabpane-grid li:has-text('Three')
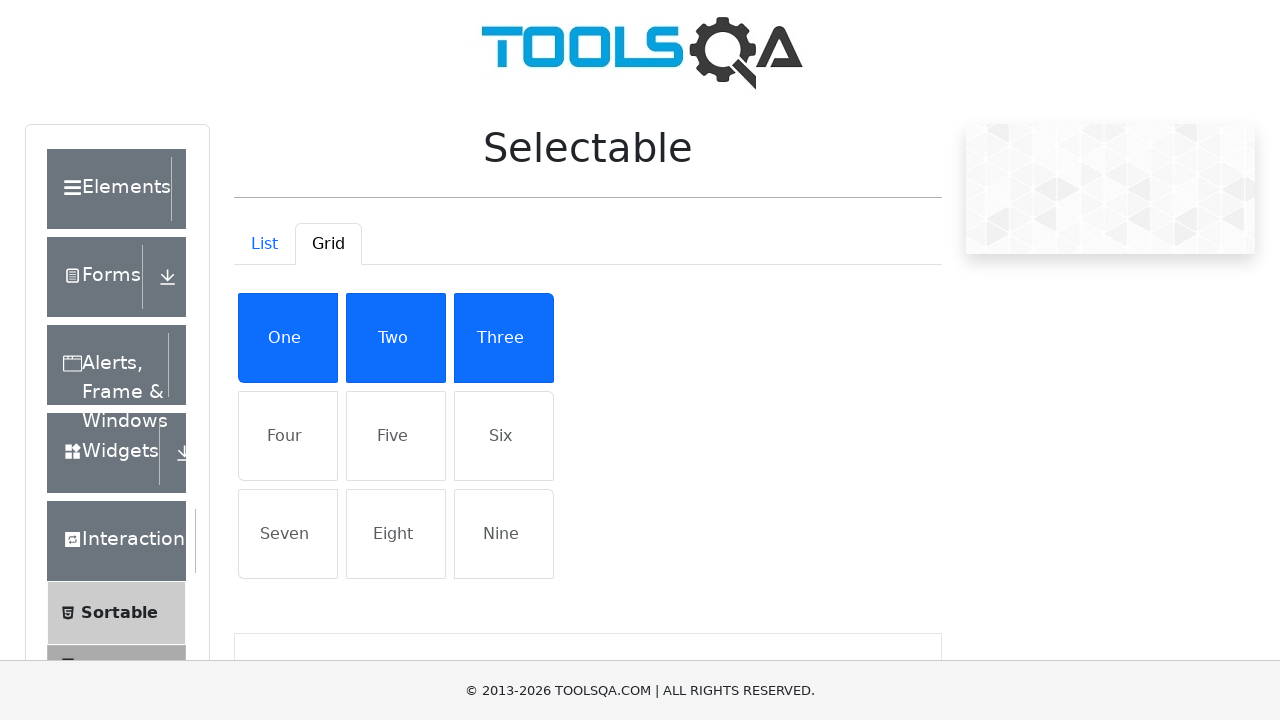

Clicked 'Four' item in grid view at (288, 436) on #demo-tabpane-grid li:has-text('Four')
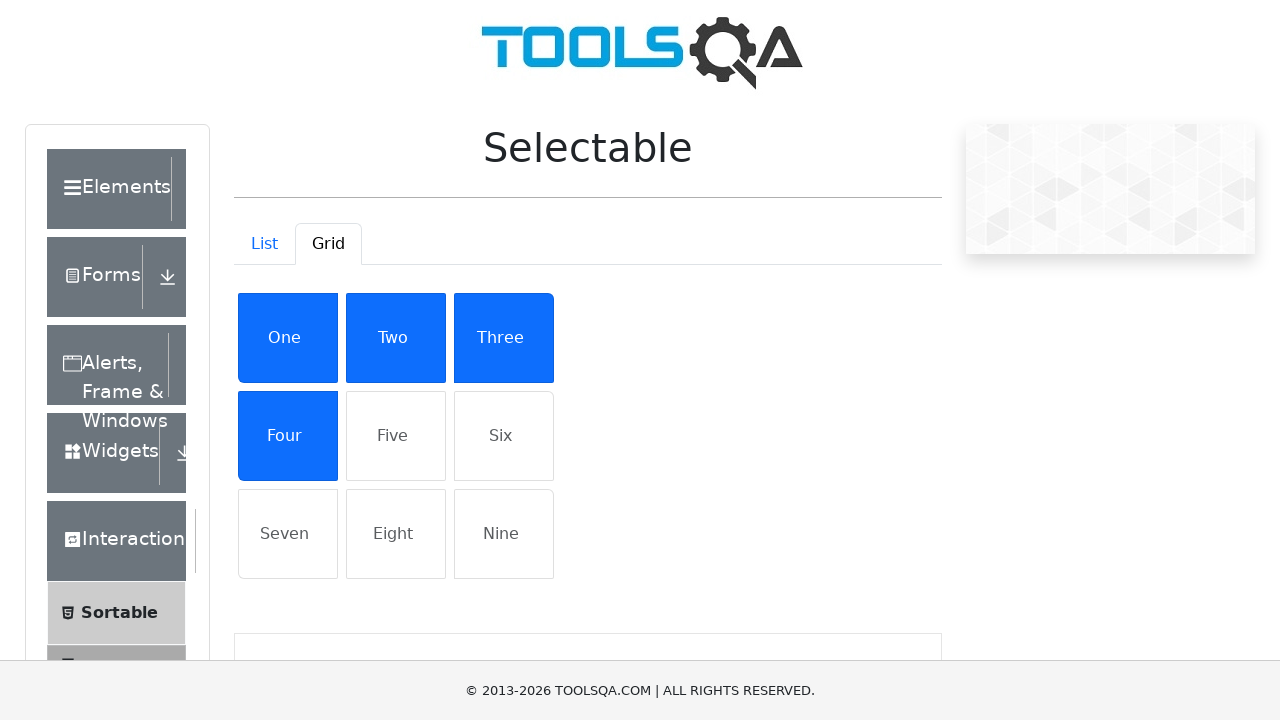

Clicked 'Five' item in grid view at (396, 436) on #demo-tabpane-grid li:has-text('Five')
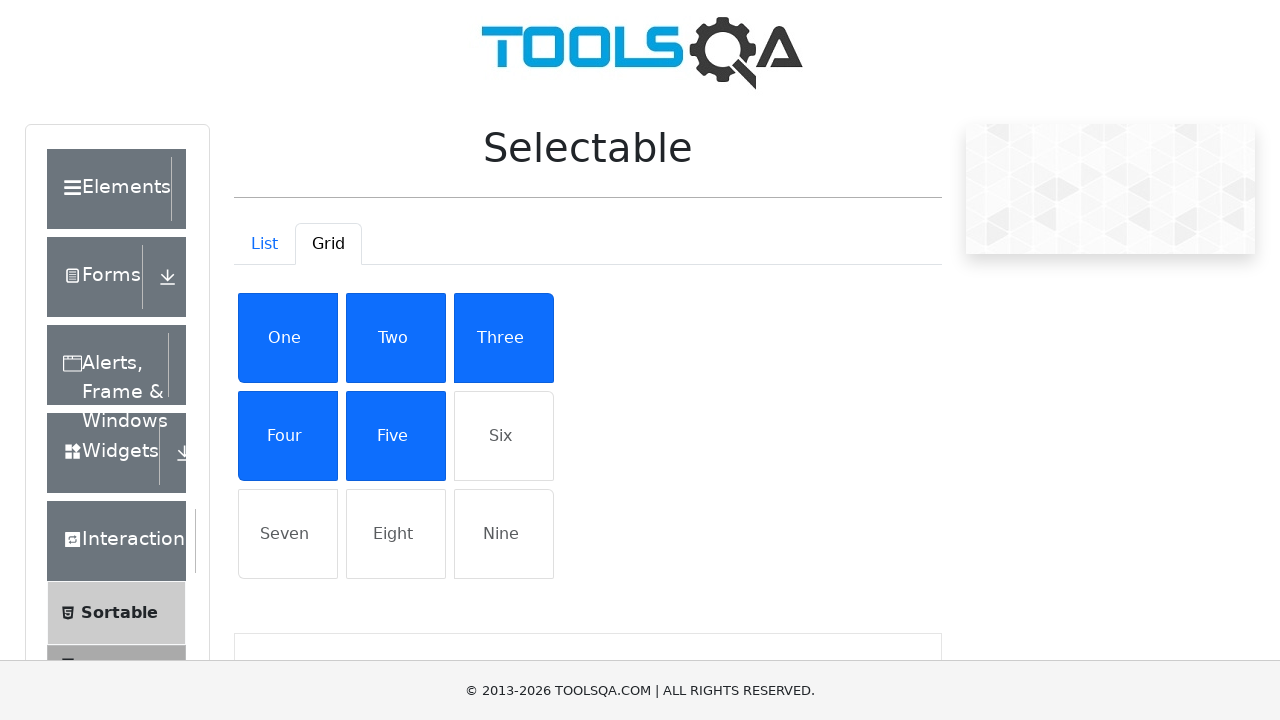

Clicked 'Six' item in grid view at (504, 436) on #demo-tabpane-grid li:has-text('Six')
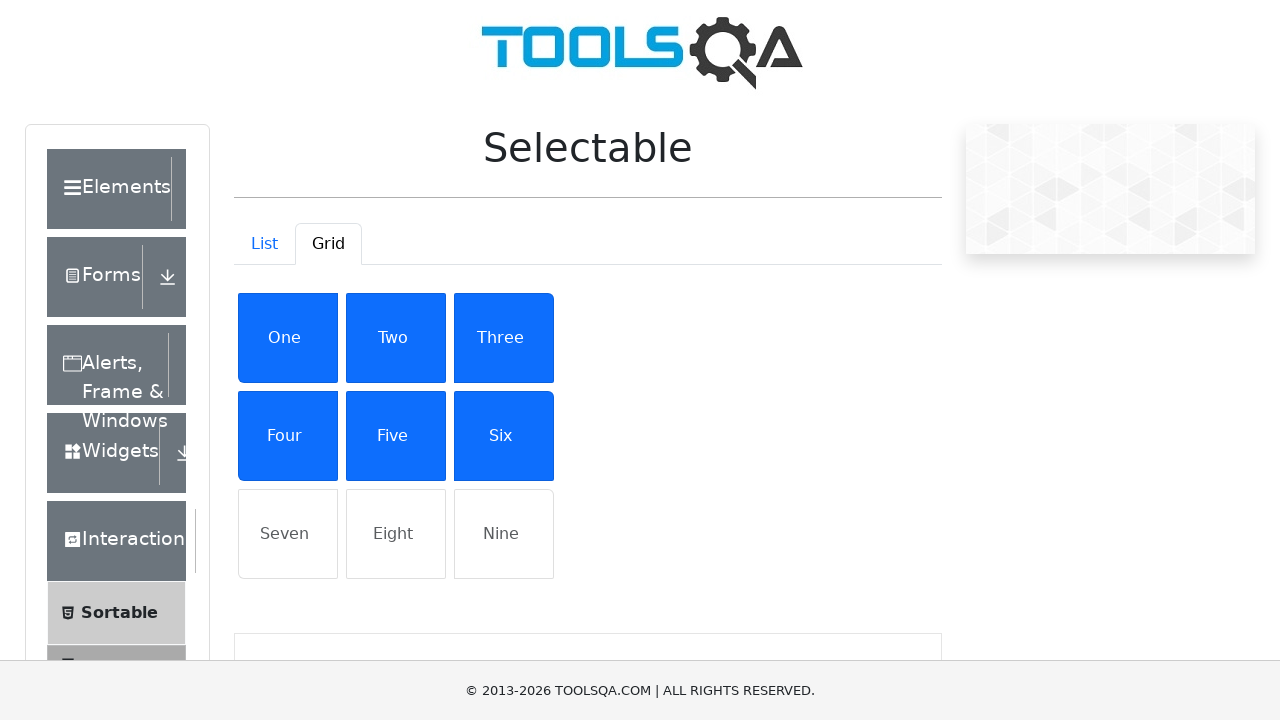

Clicked 'Seven' item in grid view at (288, 534) on #demo-tabpane-grid li:has-text('Seven')
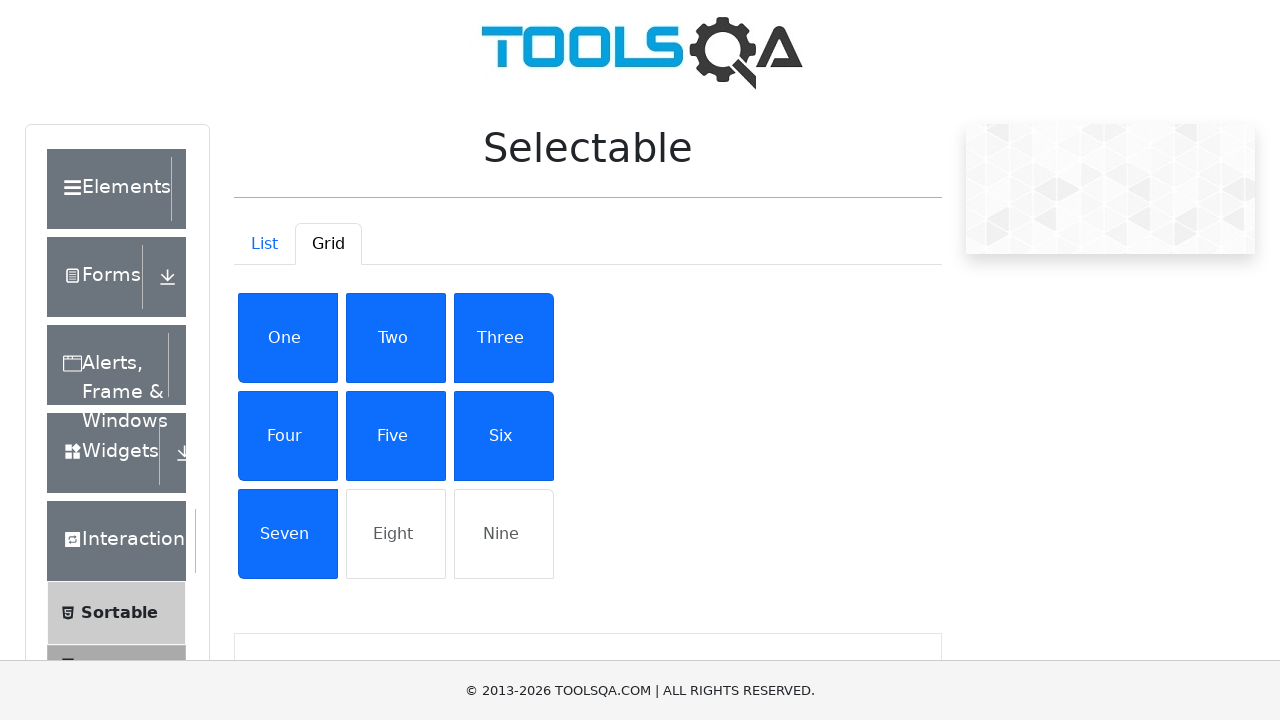

Clicked 'Eight' item in grid view at (396, 534) on #demo-tabpane-grid li:has-text('Eight')
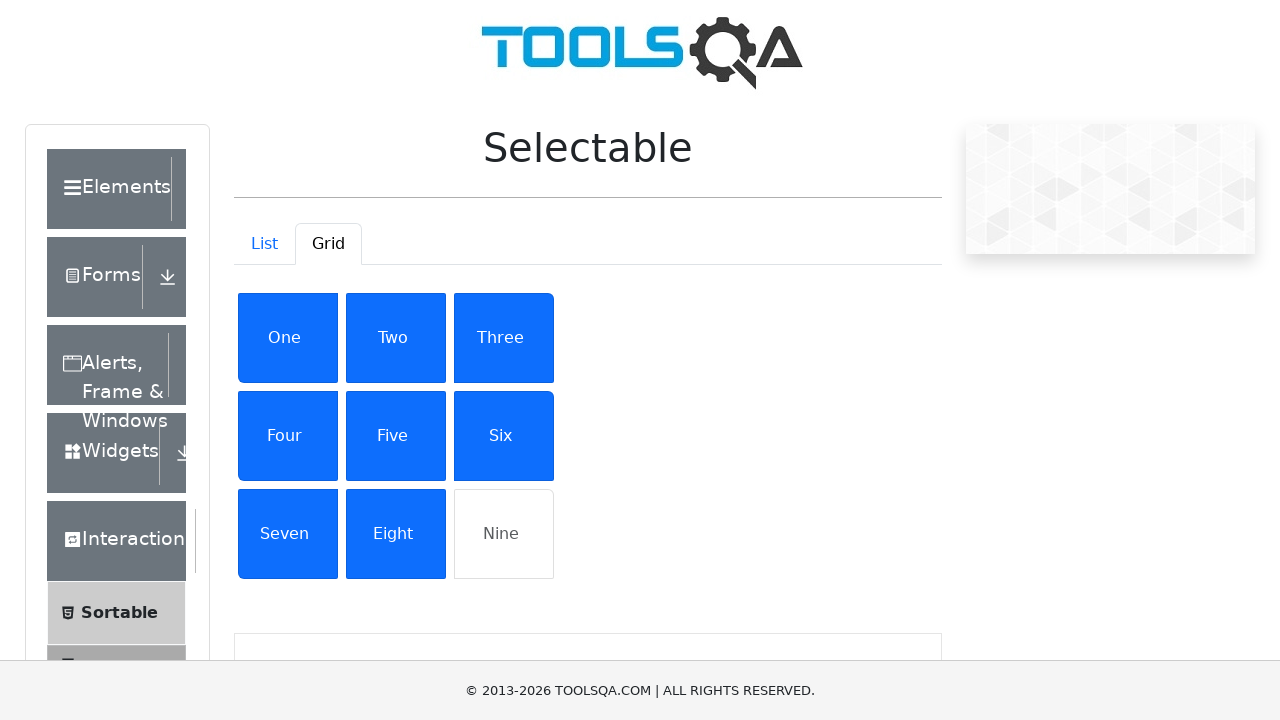

Clicked 'Nine' item in grid view at (504, 534) on #demo-tabpane-grid li:has-text('Nine')
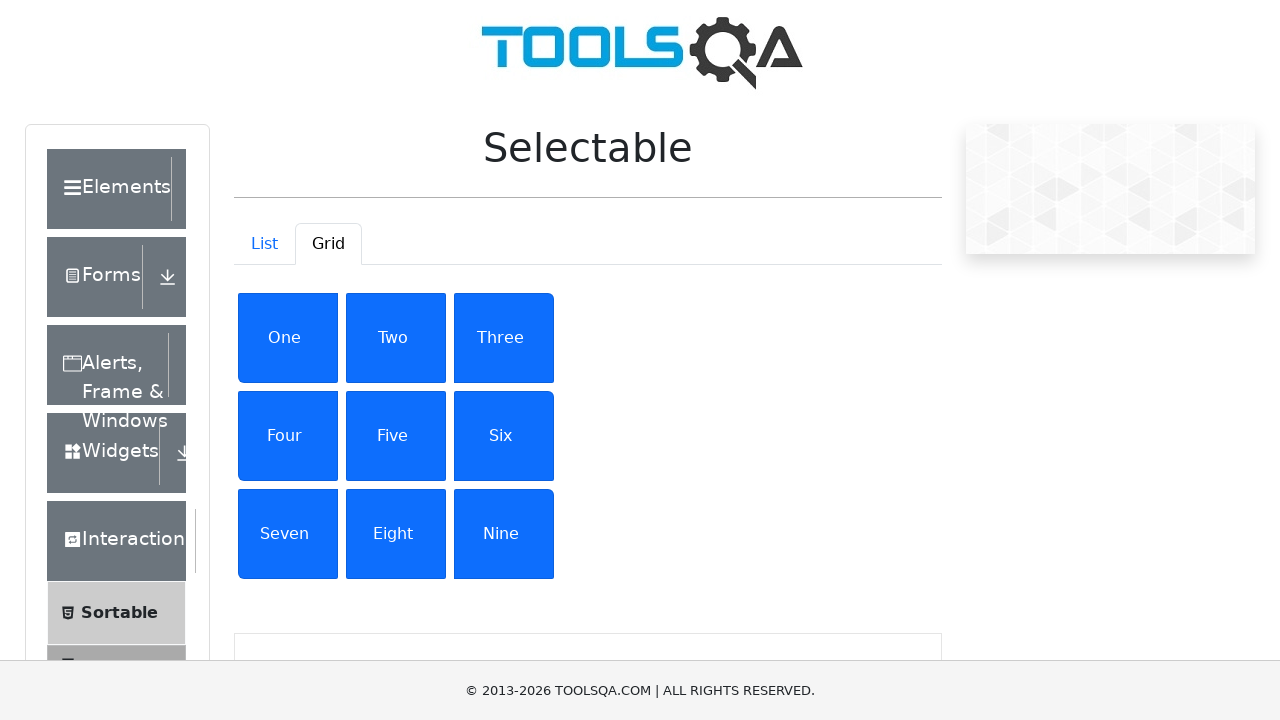

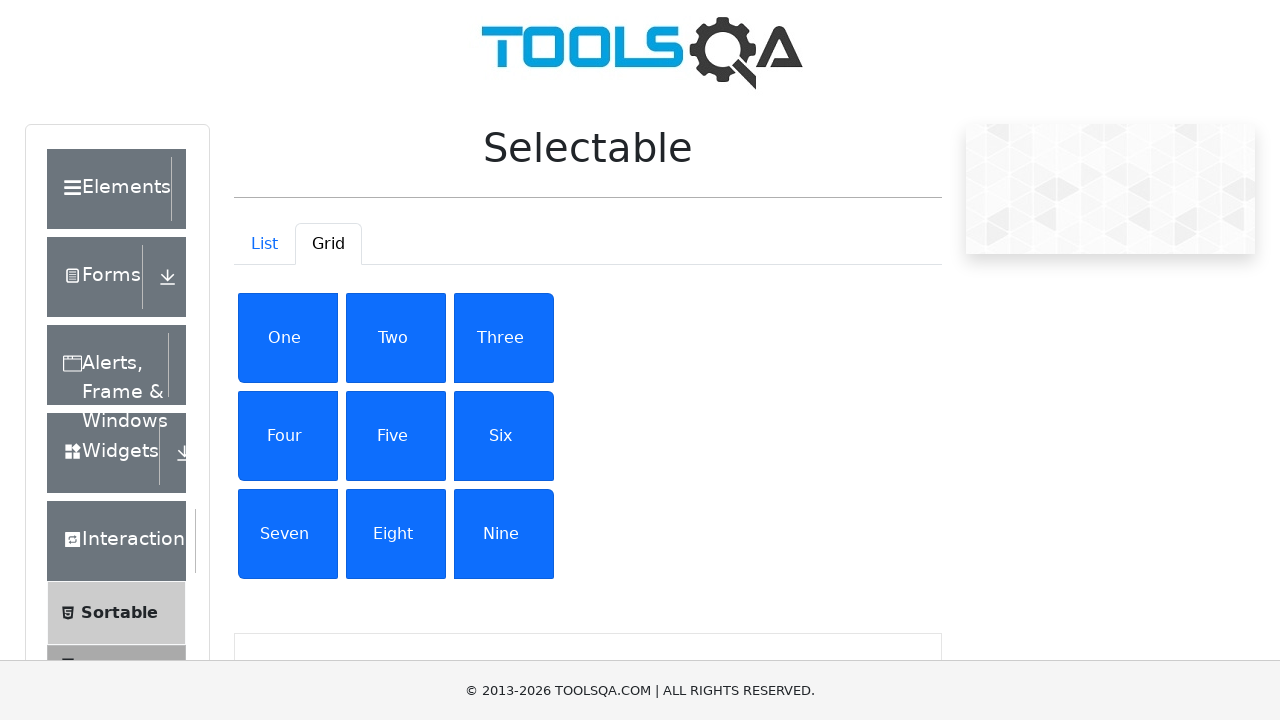